Navigates to the Challenging DOM page and verifies the table content cells contain the expected data values.

Starting URL: https://the-internet.herokuapp.com/

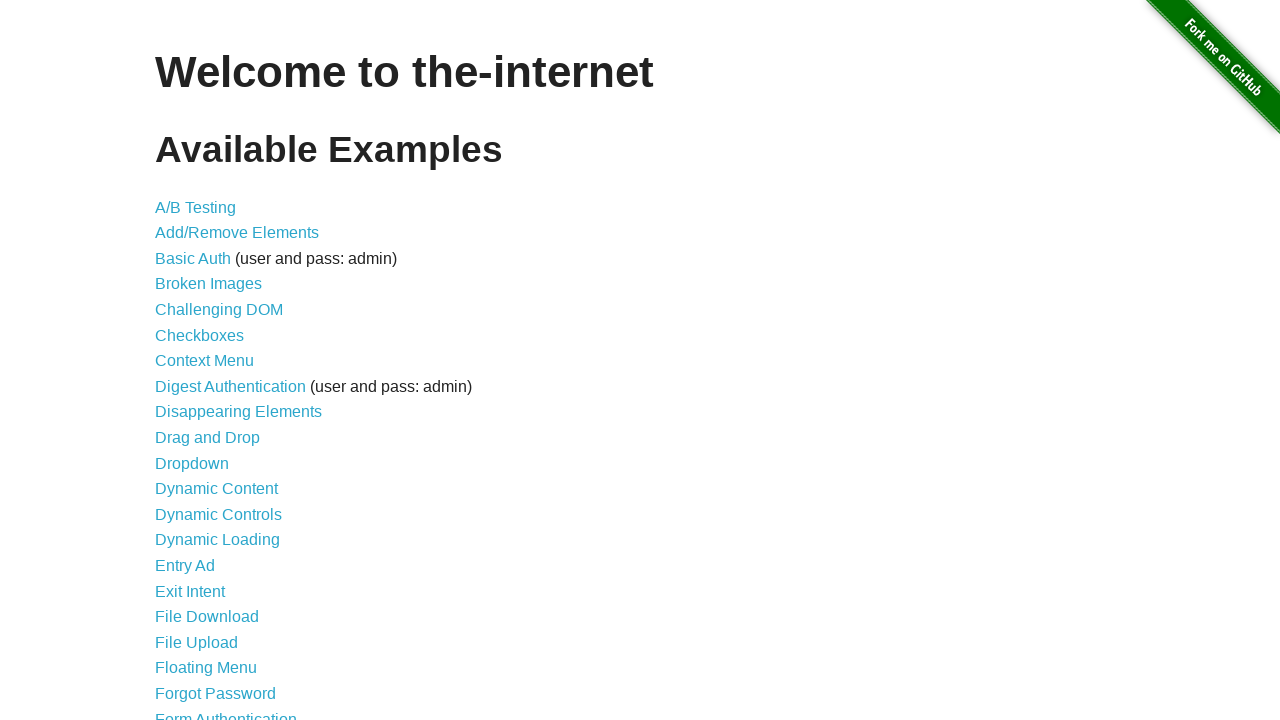

Clicked on Challenging DOM link at (219, 310) on xpath=//a[normalize-space()='Challenging DOM']
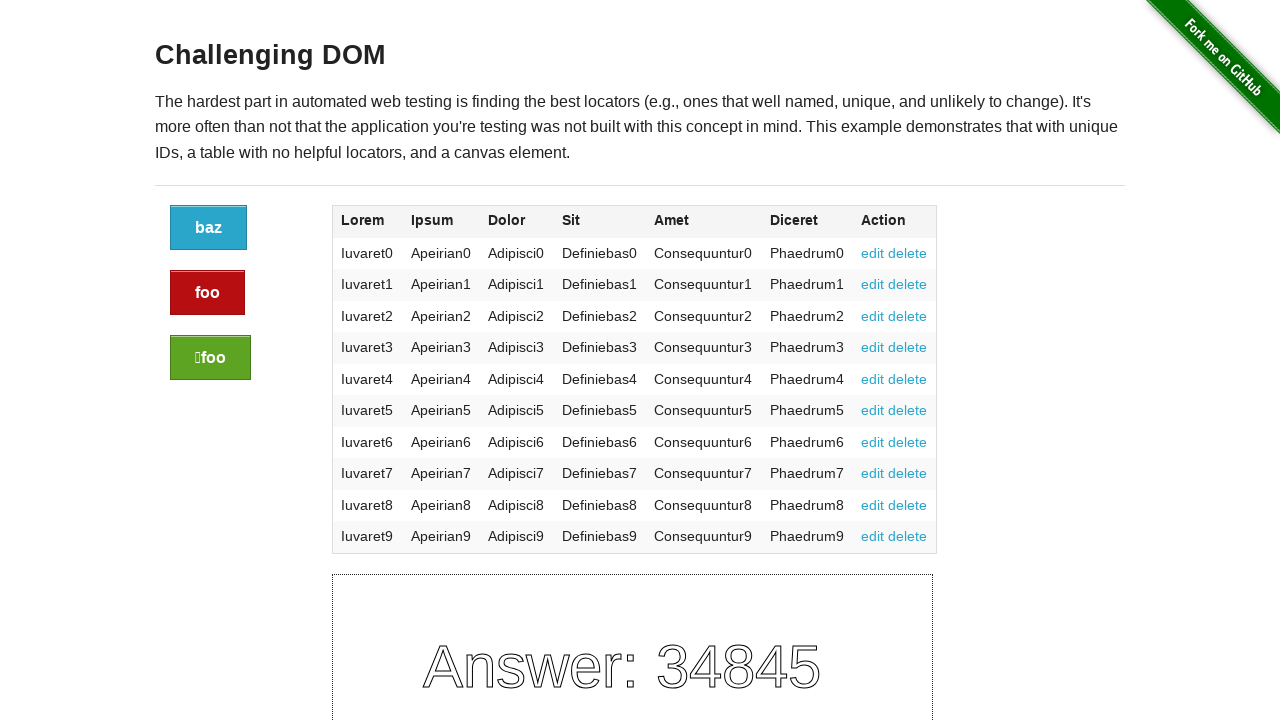

Challenging DOM page loaded (h3 element found)
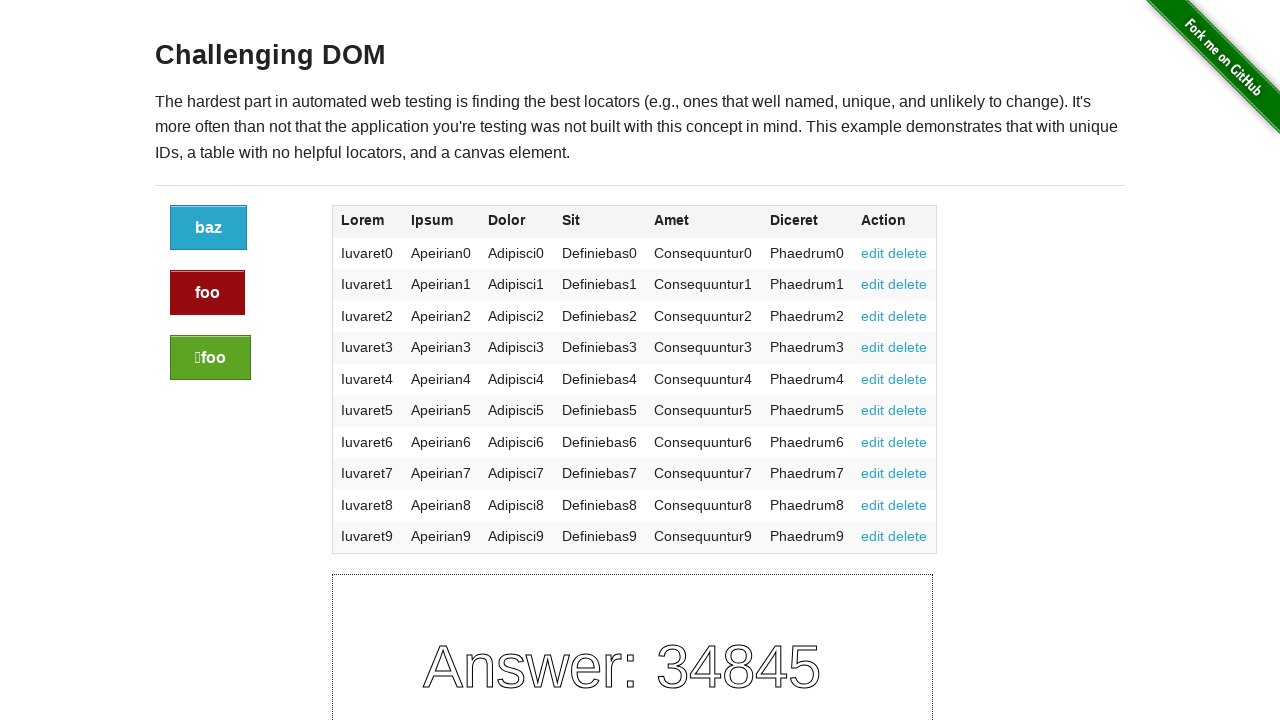

Found table cell containing 'Iuvaret0'
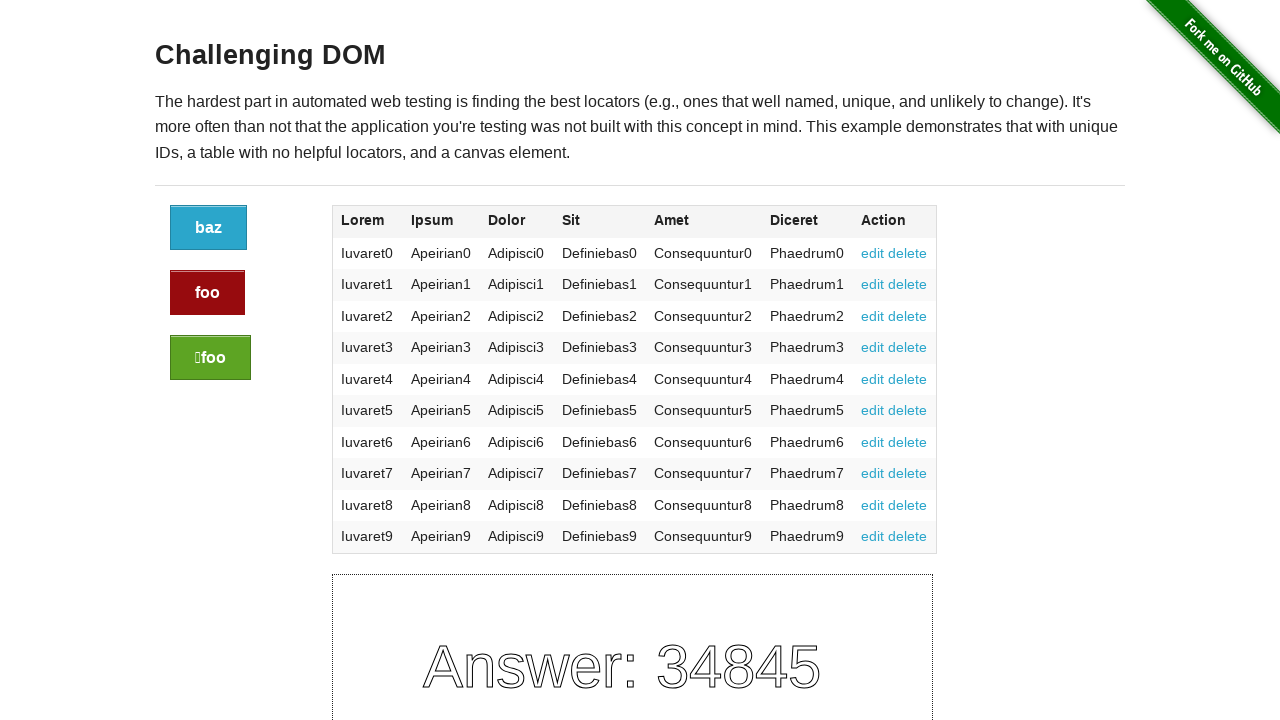

Found table cell containing 'Apeirian0'
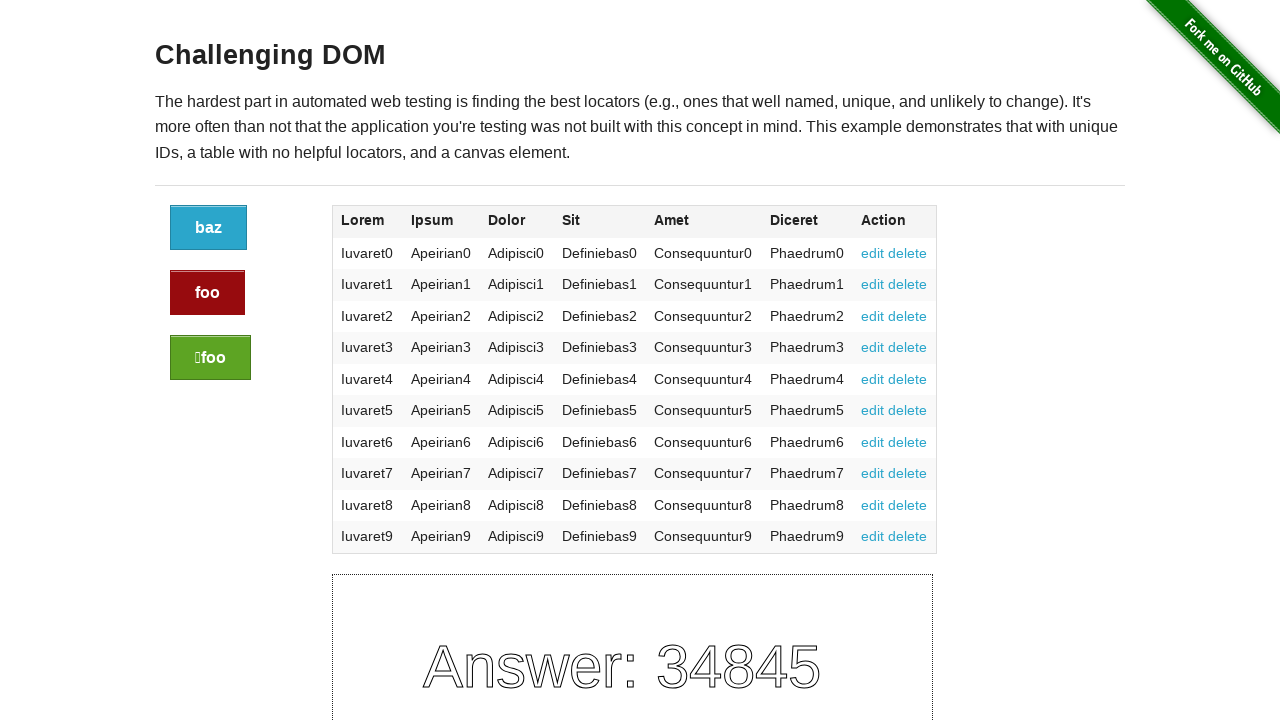

Table body element found (tbody)
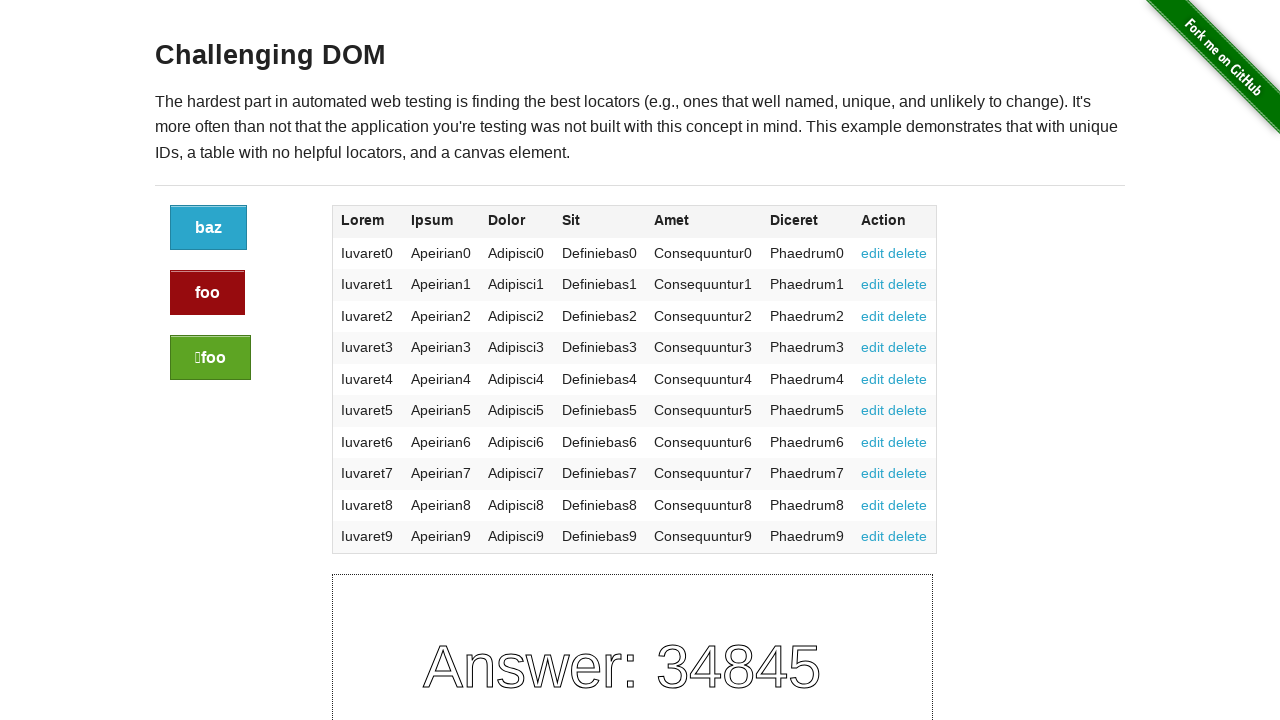

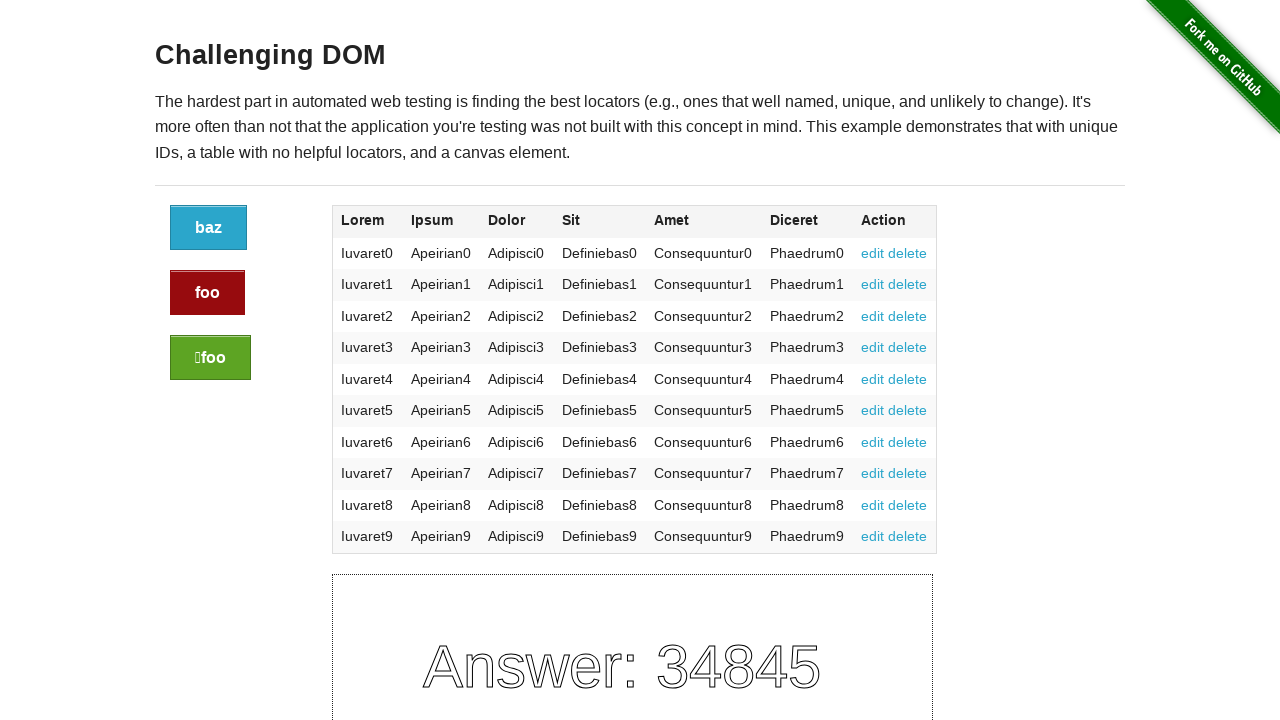